Tests drag and drop functionality by dragging an element from source to target location within an iframe

Starting URL: https://jqueryui.com/droppable/

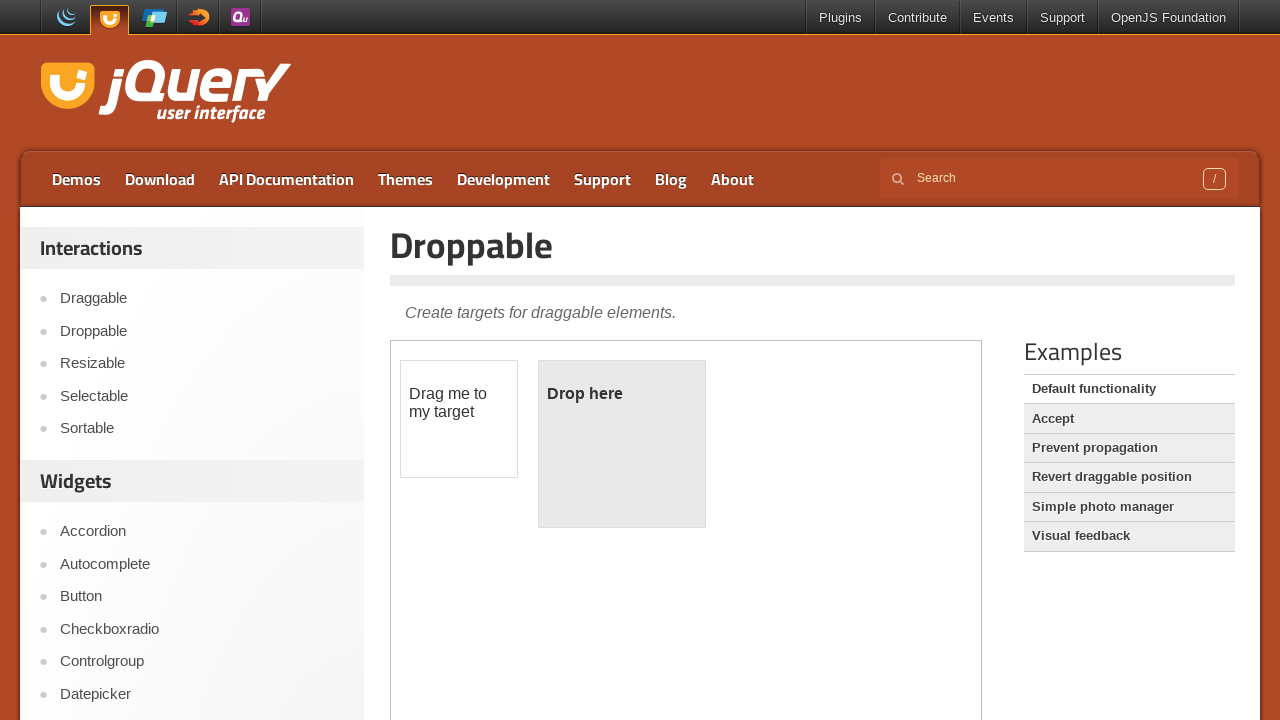

Located the demo iframe
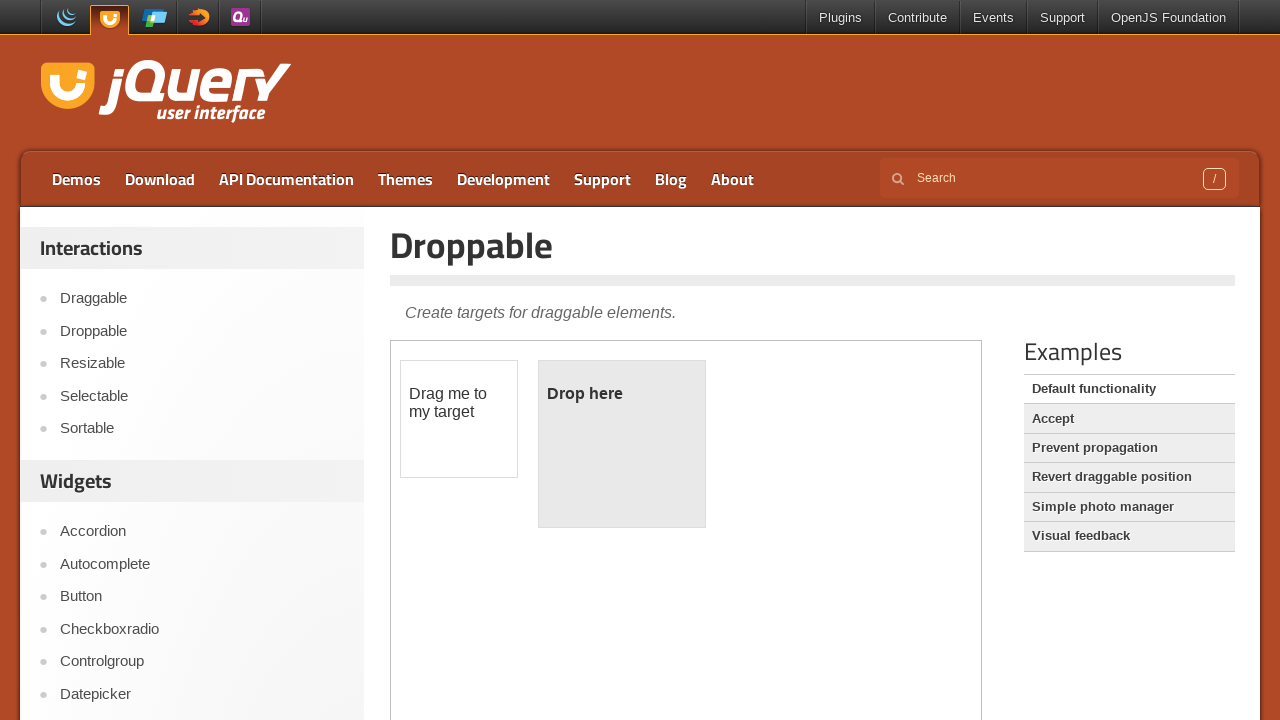

Located draggable element with id 'draggable'
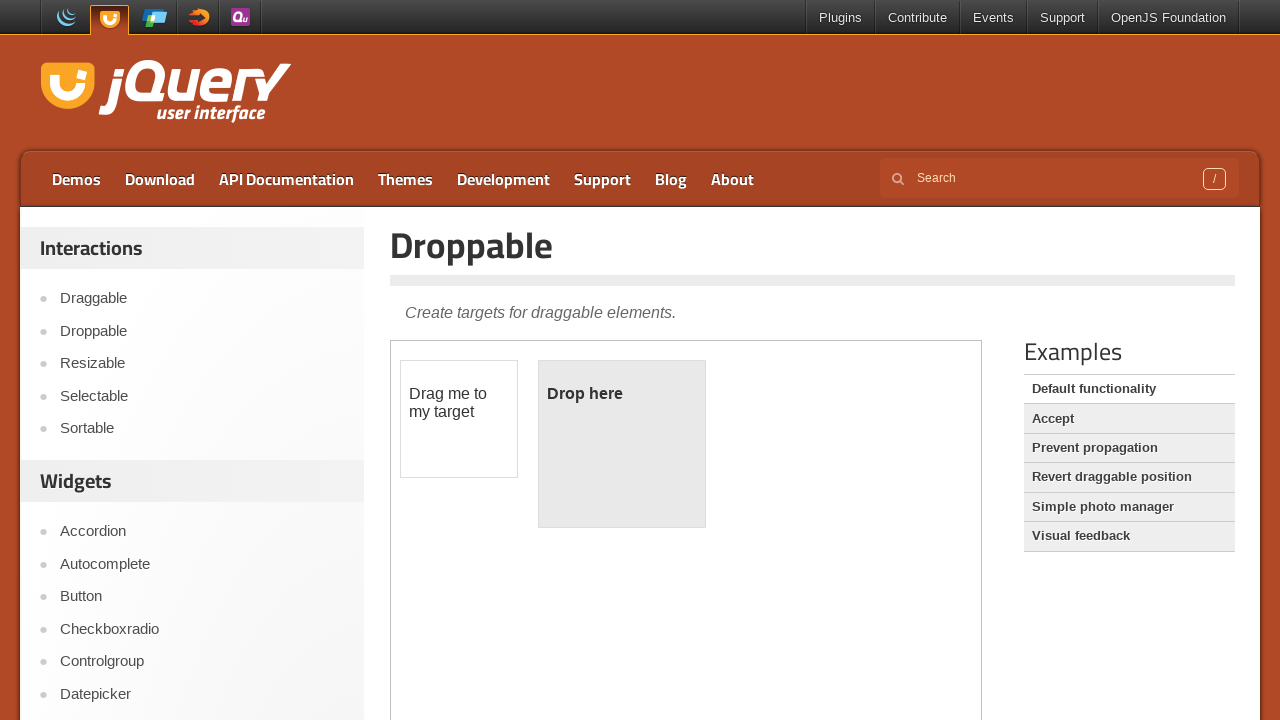

Located droppable target element with id 'droppable'
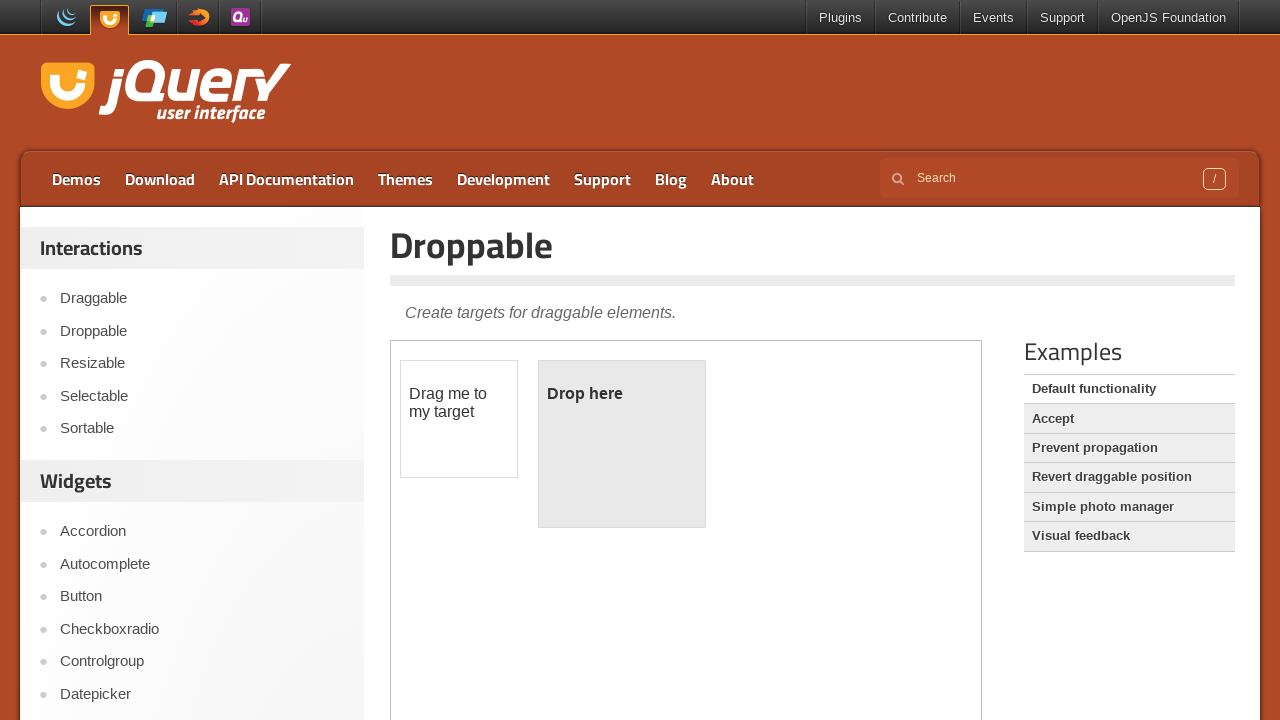

Dragged element from source to droppable target location at (622, 444)
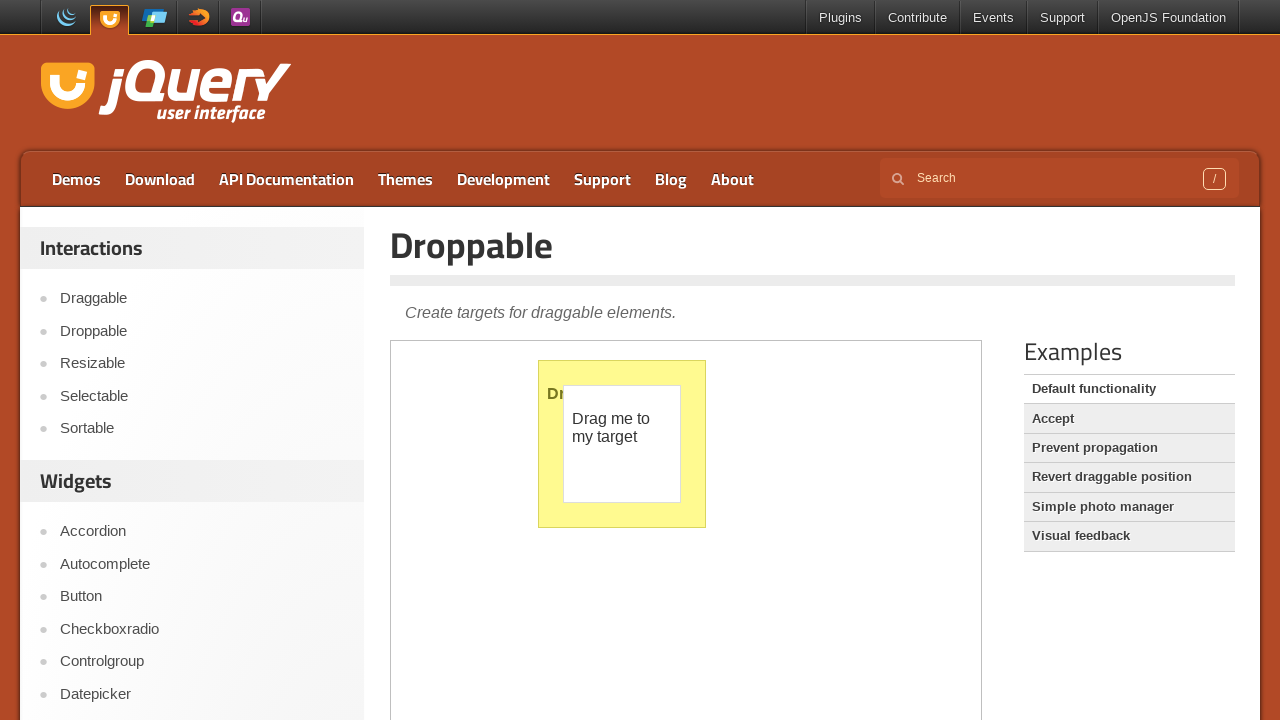

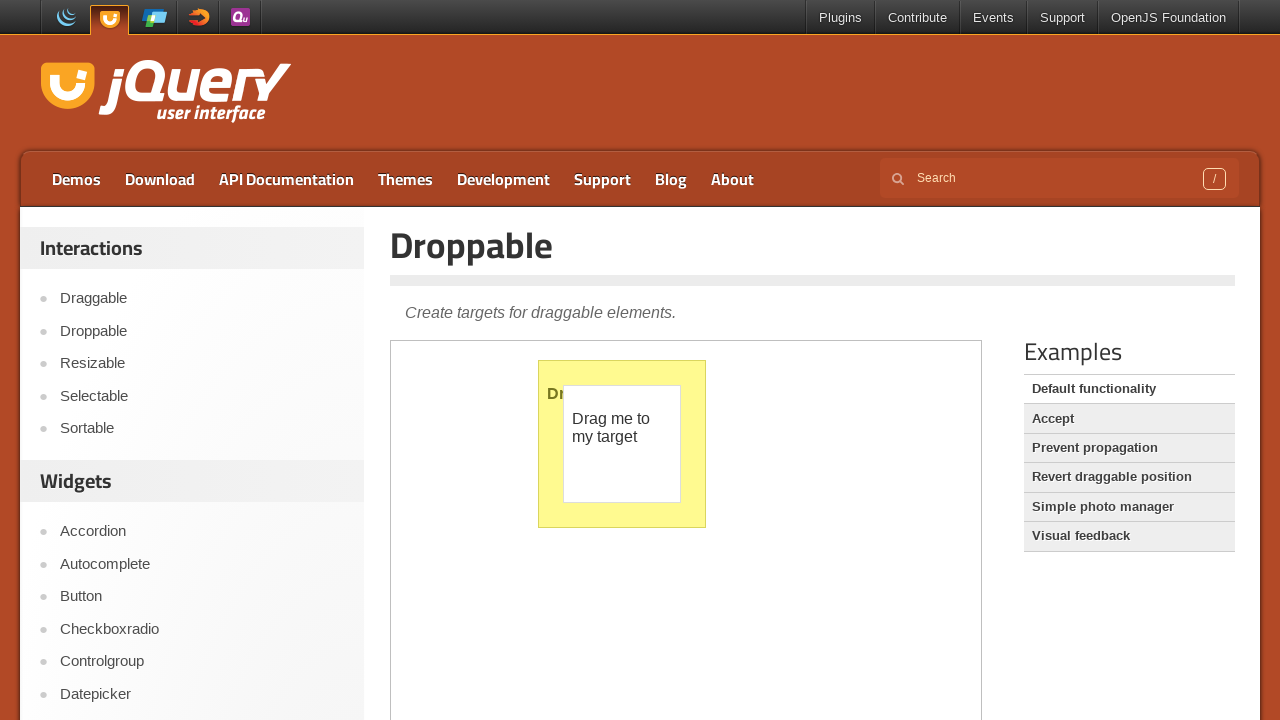